Tests routing functionality including filtering by Active, Completed, All views and browser back button navigation

Starting URL: https://demo.playwright.dev/todomvc

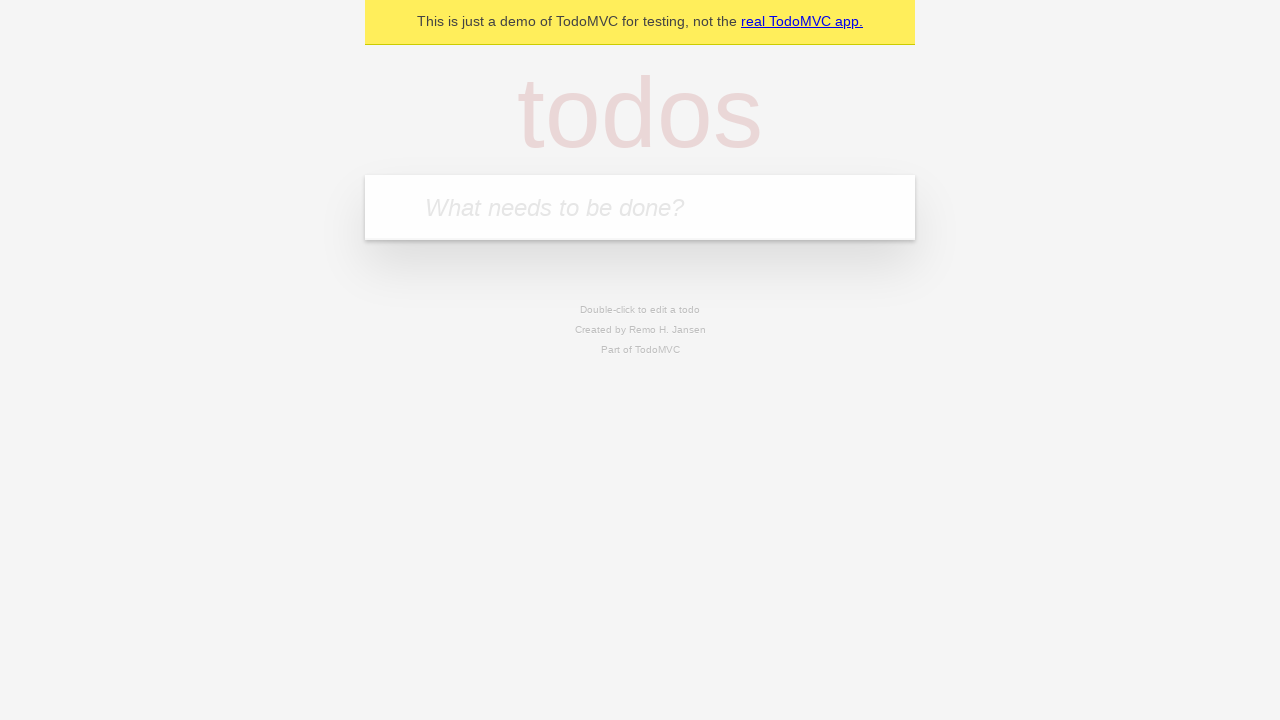

Filled todo input with 'buy some cheese' on internal:attr=[placeholder="What needs to be done?"i]
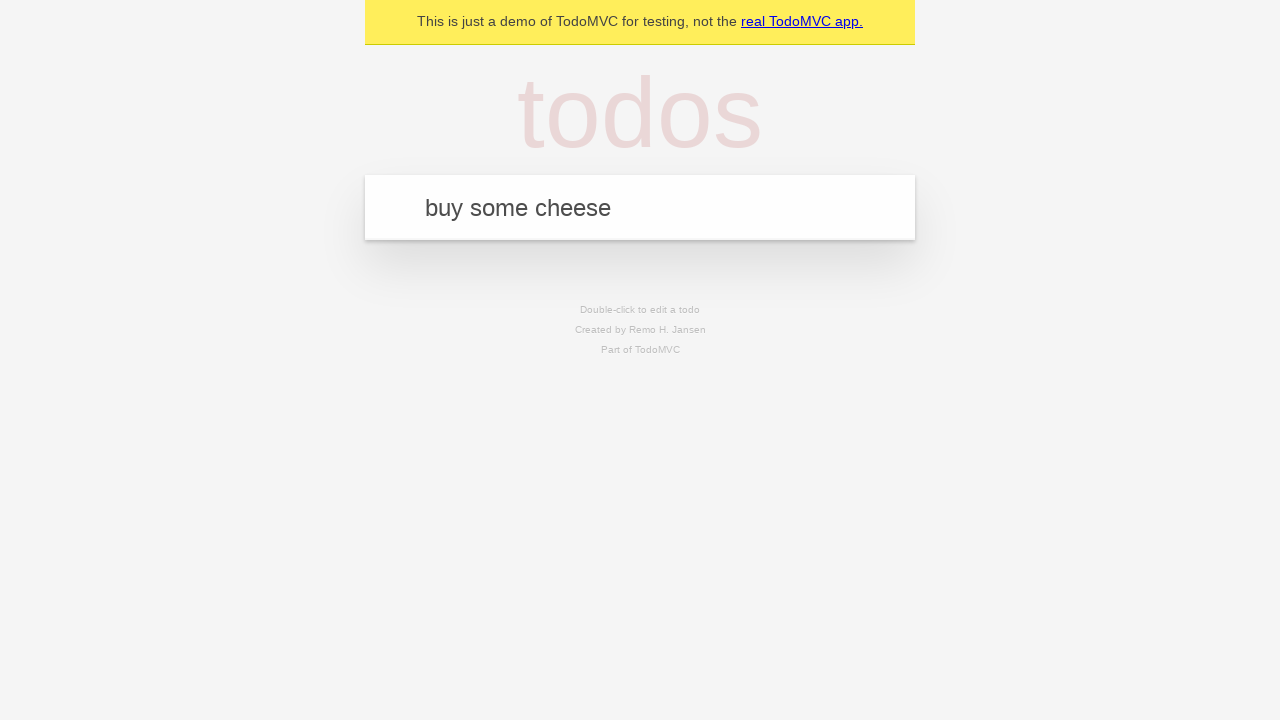

Pressed Enter to add first todo 'buy some cheese' on internal:attr=[placeholder="What needs to be done?"i]
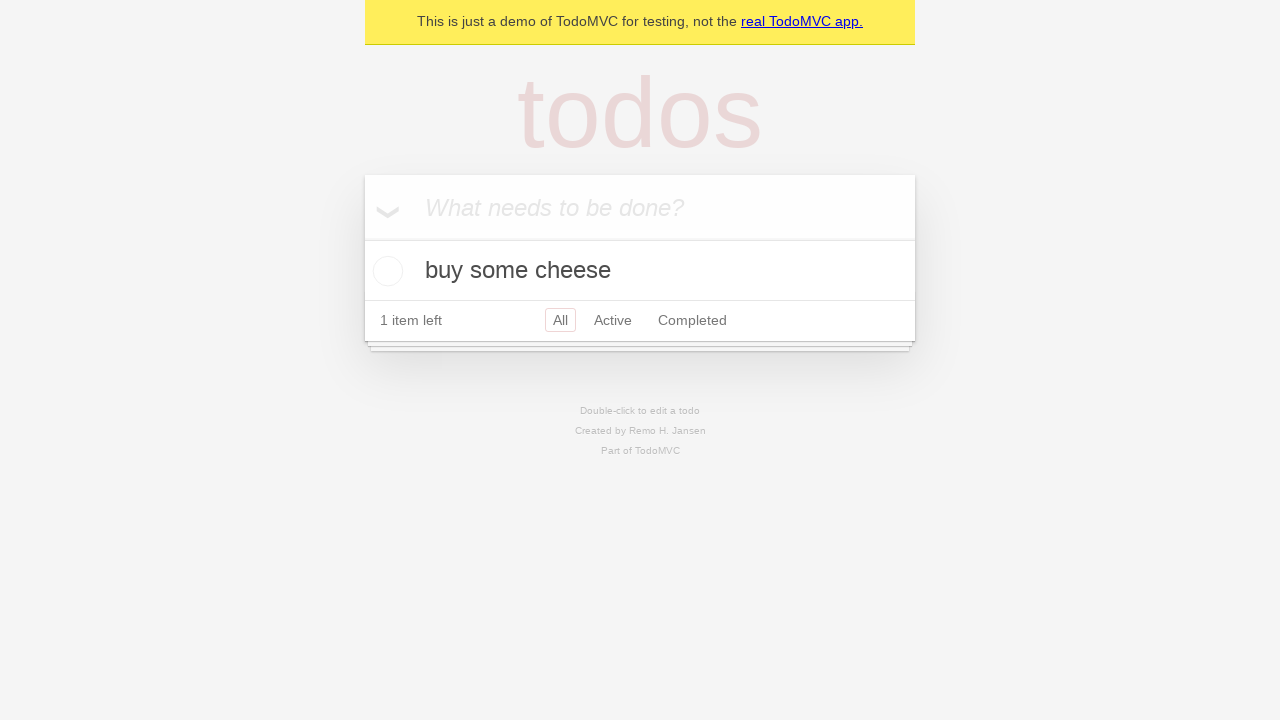

Filled todo input with 'feed the cat' on internal:attr=[placeholder="What needs to be done?"i]
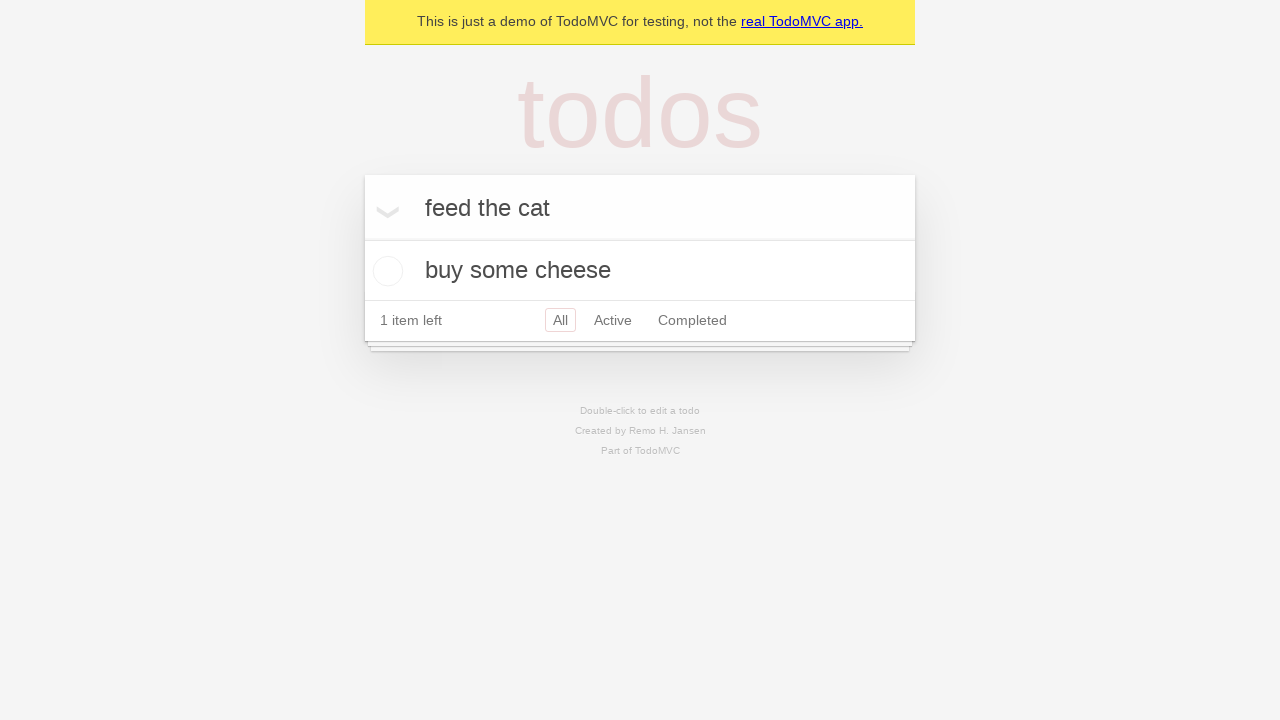

Pressed Enter to add second todo 'feed the cat' on internal:attr=[placeholder="What needs to be done?"i]
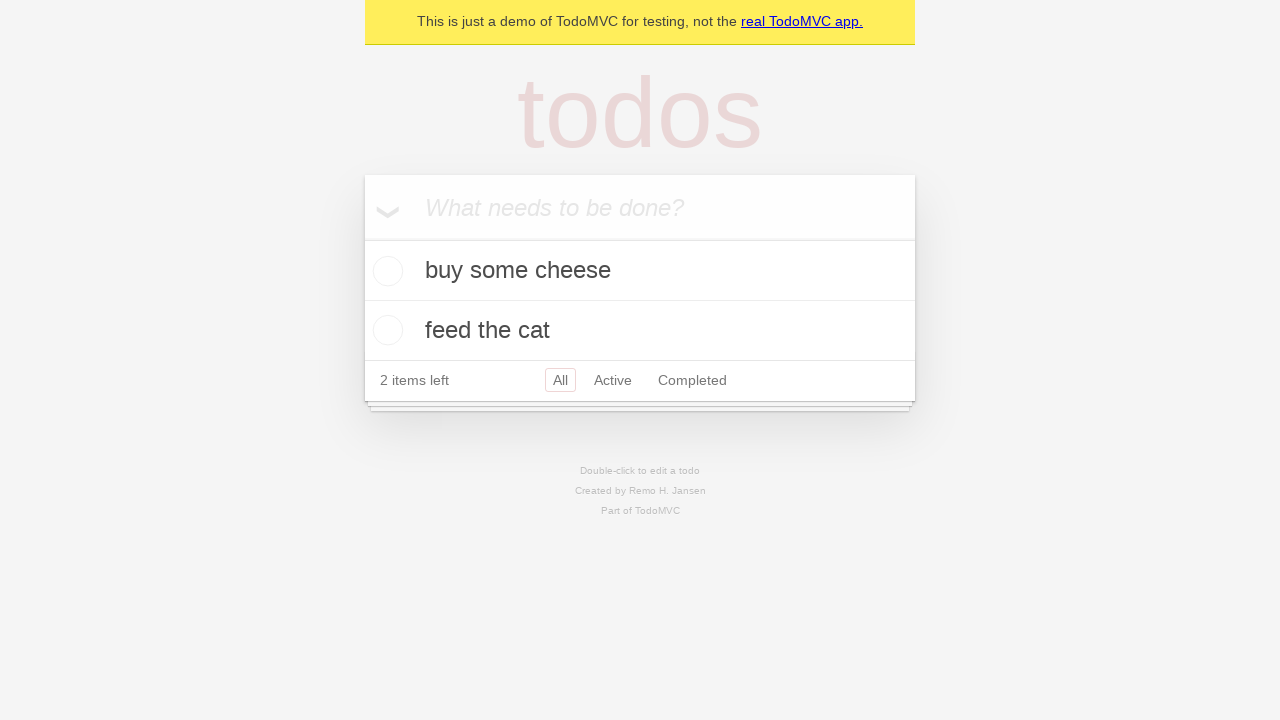

Filled todo input with 'book a doctors appointment' on internal:attr=[placeholder="What needs to be done?"i]
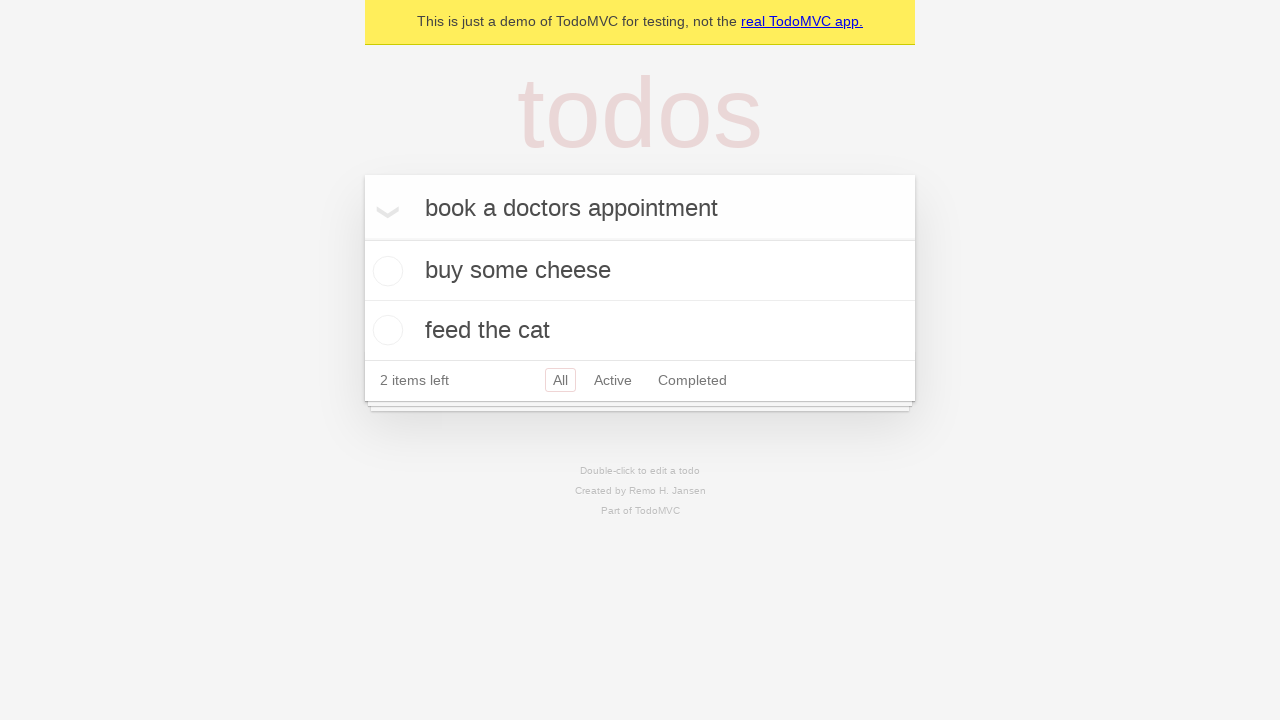

Pressed Enter to add third todo 'book a doctors appointment' on internal:attr=[placeholder="What needs to be done?"i]
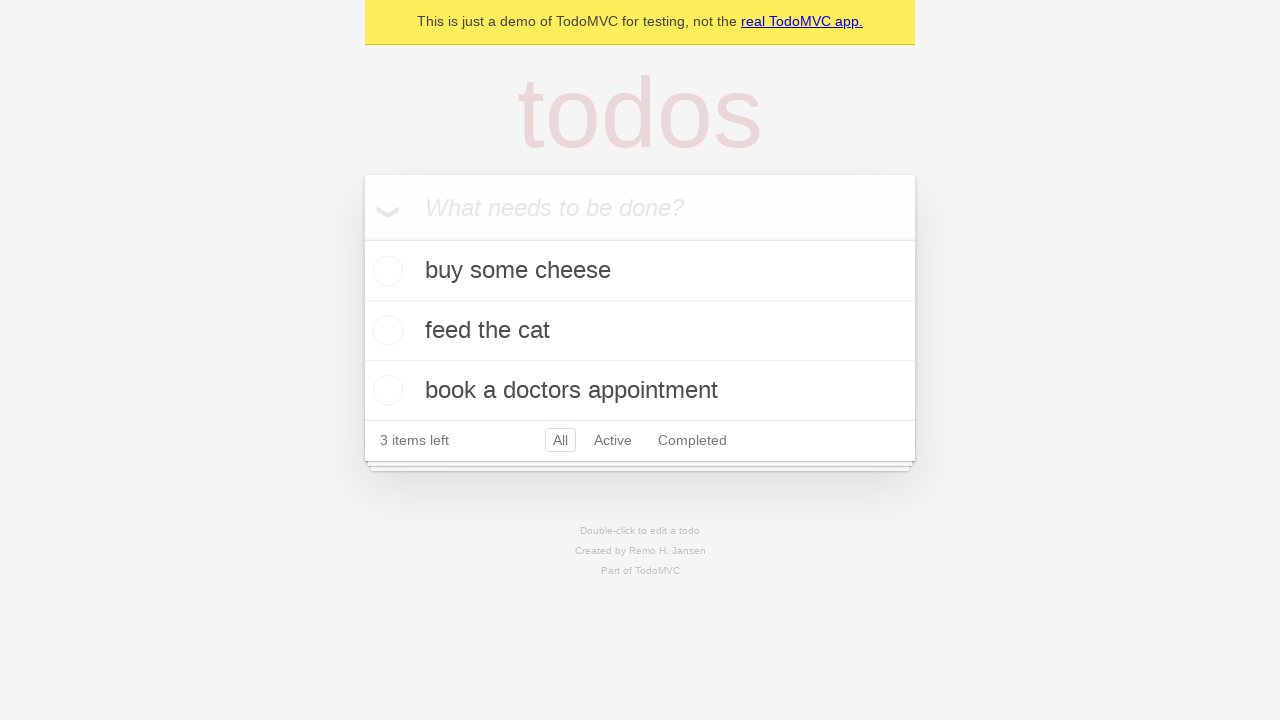

Marked second todo 'feed the cat' as completed at (385, 330) on .todo-list li .toggle >> nth=1
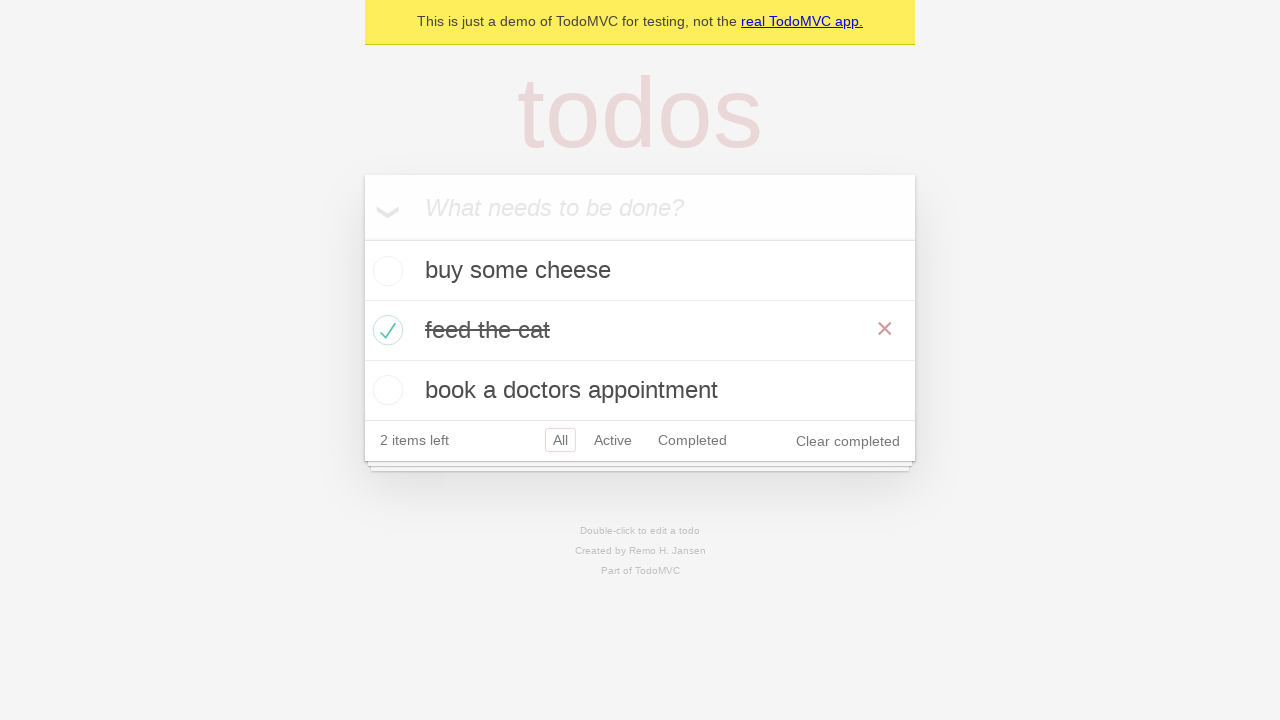

Clicked Active filter to show only active todos at (613, 440) on internal:role=link[name="Active"i]
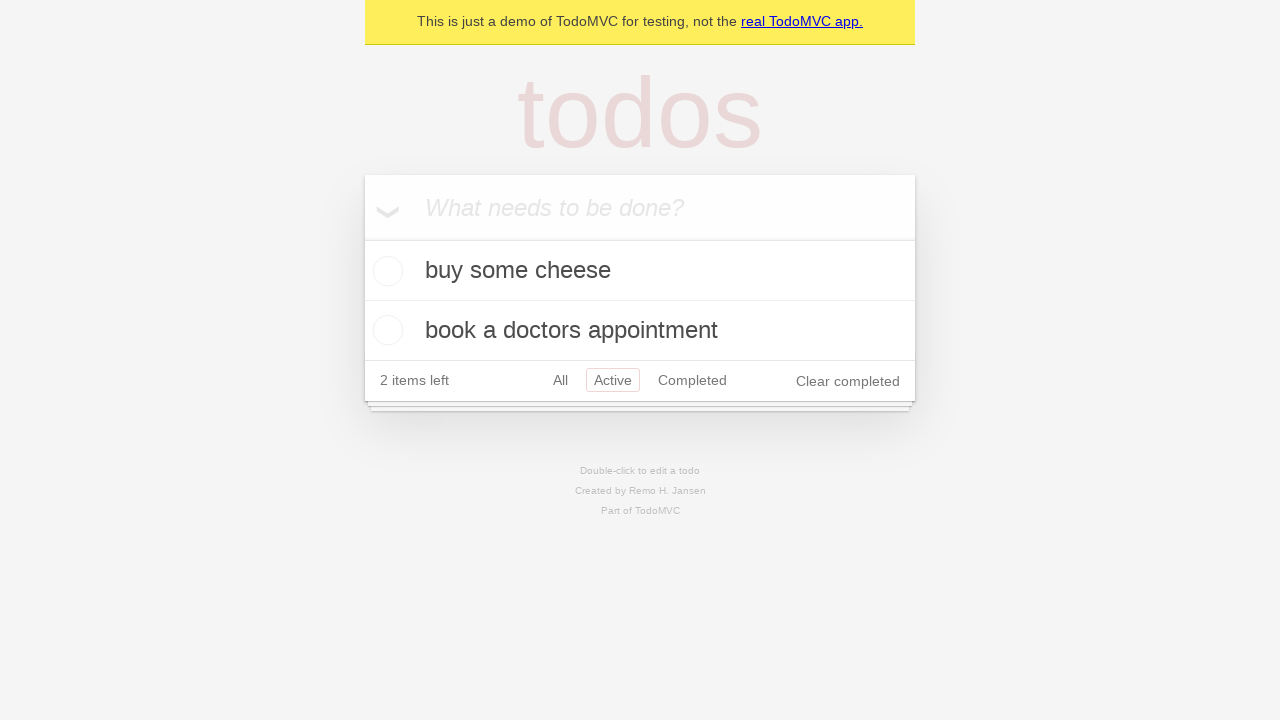

Clicked Completed filter to show only completed todos at (692, 380) on internal:role=link[name="Completed"i]
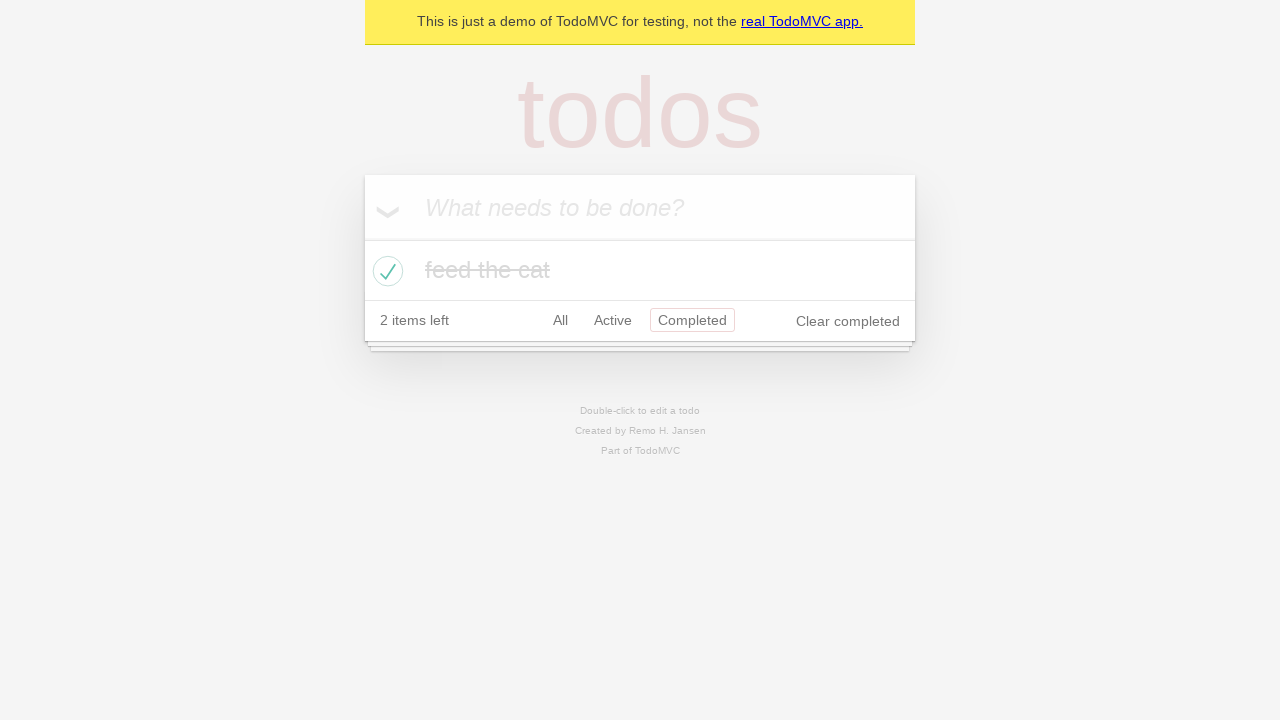

Clicked All filter to show all todos at (560, 320) on internal:role=link[name="All"i]
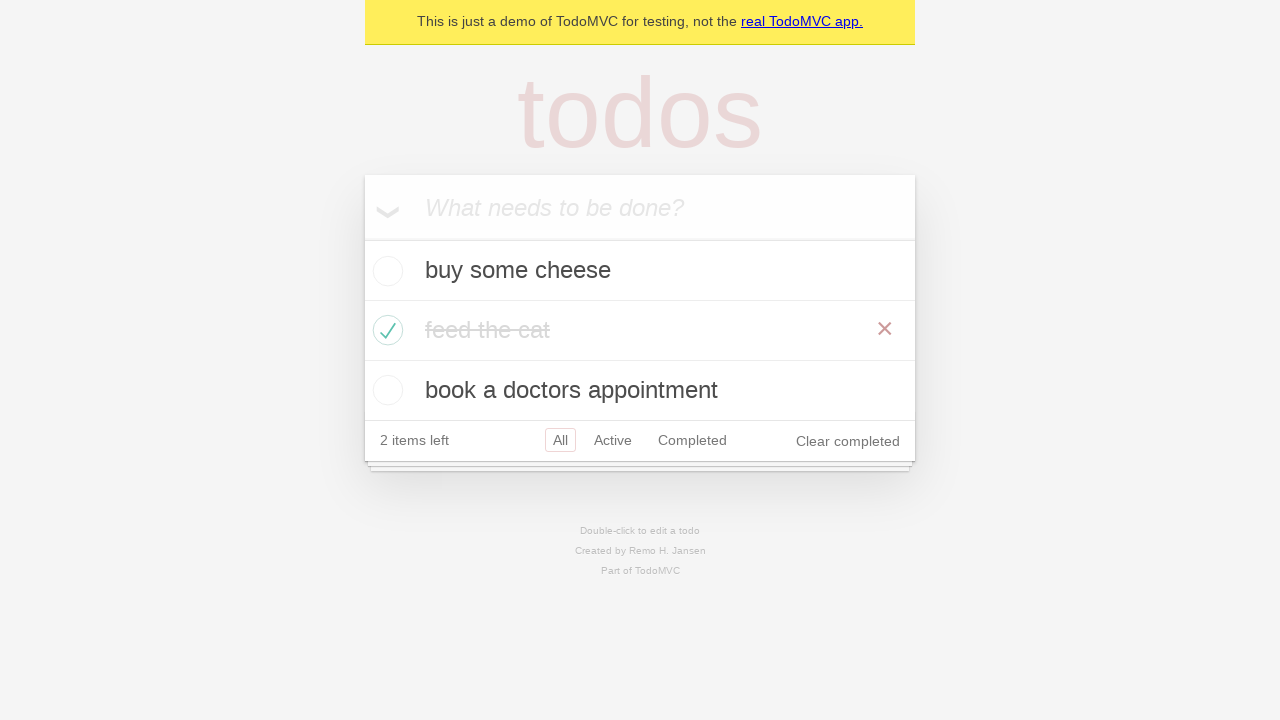

Navigated back using browser back button (from All to Completed filter)
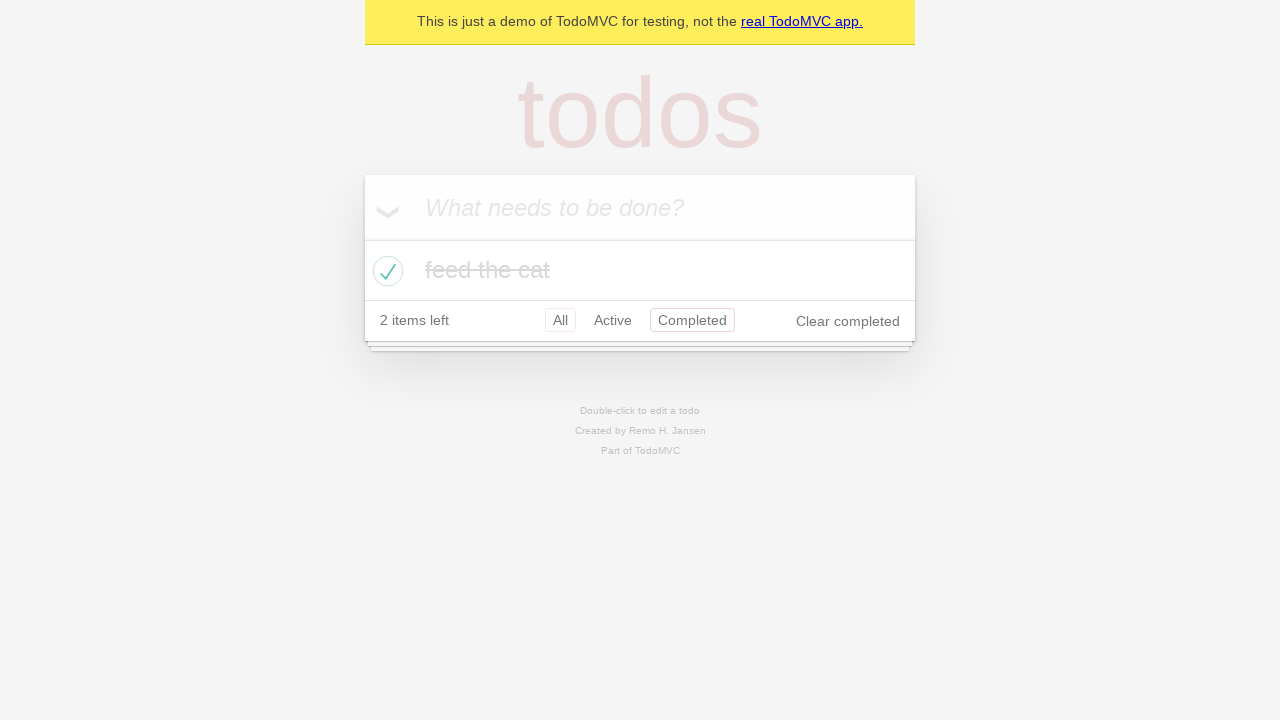

Navigated back using browser back button (from Completed to Active filter)
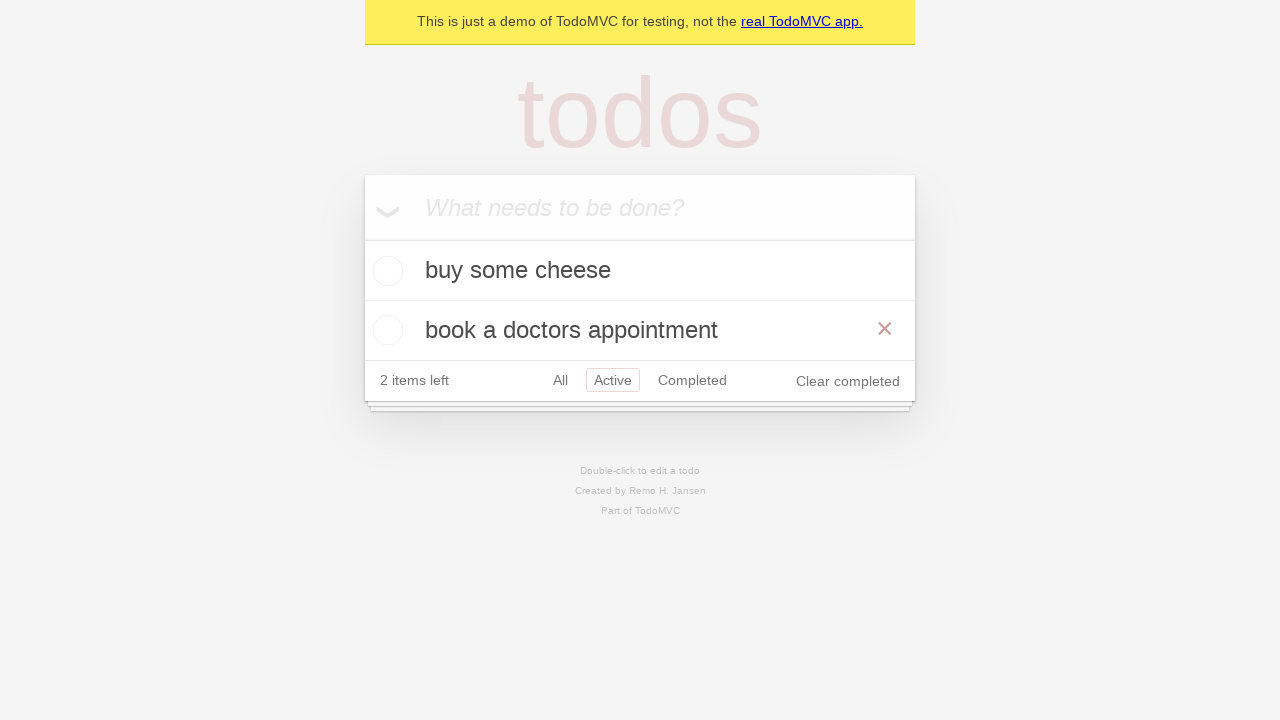

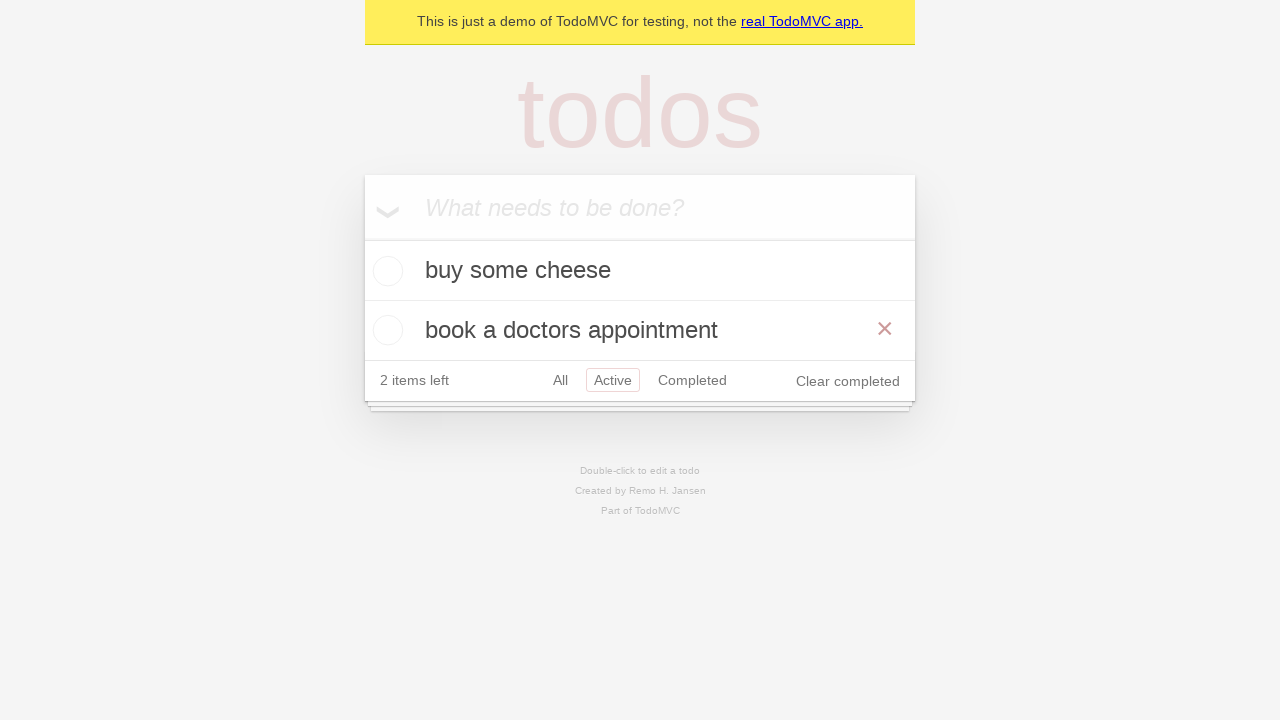